Tests finding elements on a page using CSS selectors, verifying heading text, test text elements, and a button can be located

Starting URL: https://kristinek.github.io/site/examples/locators

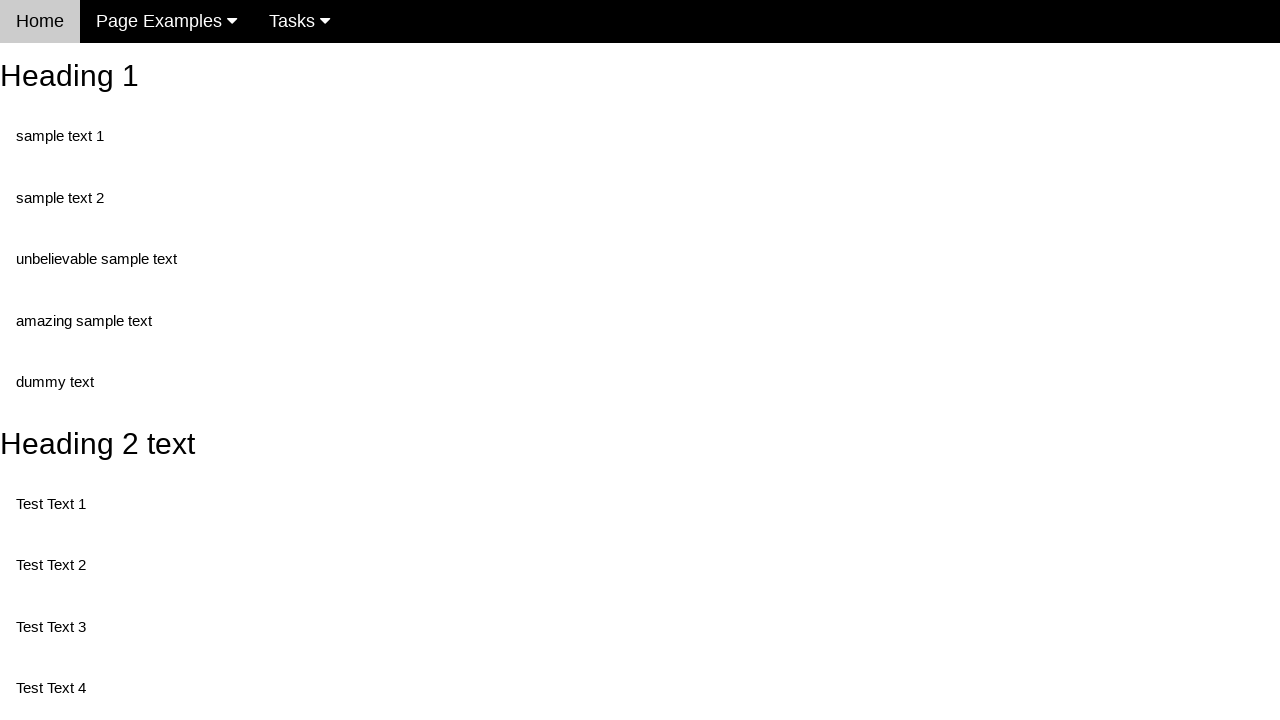

Navigated to locators example page
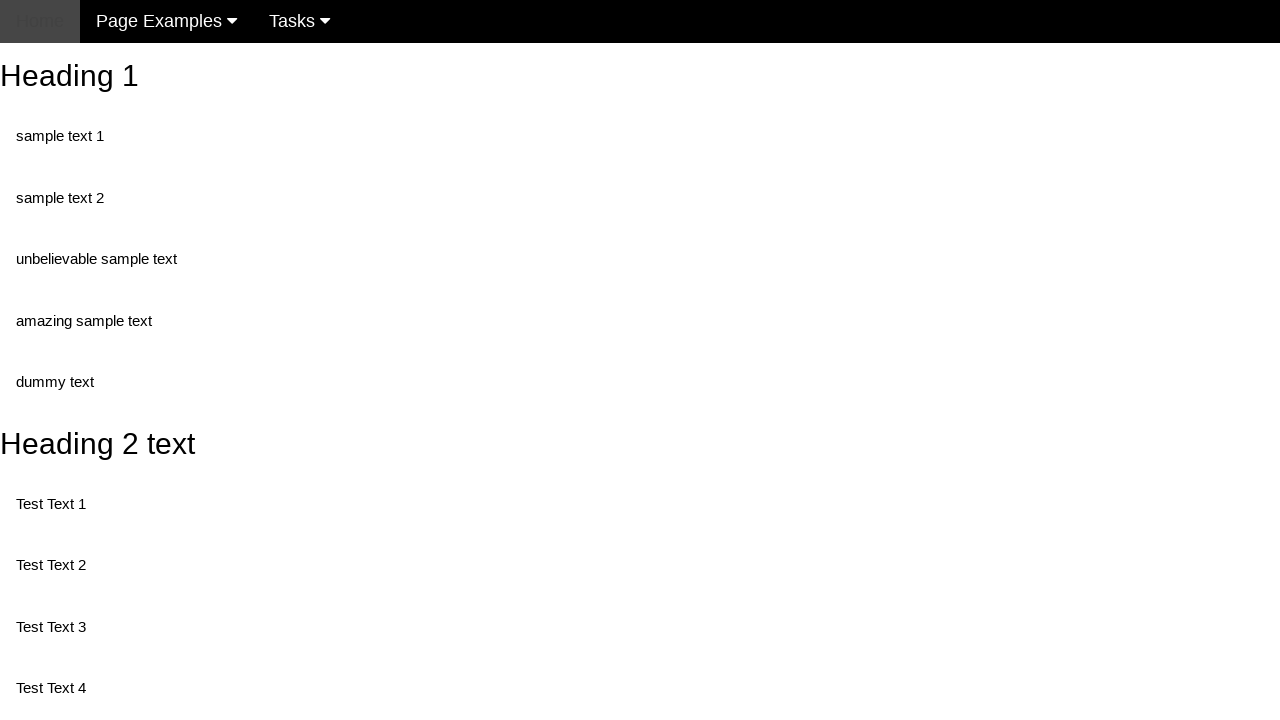

Verified Heading 2 element found by CSS selector
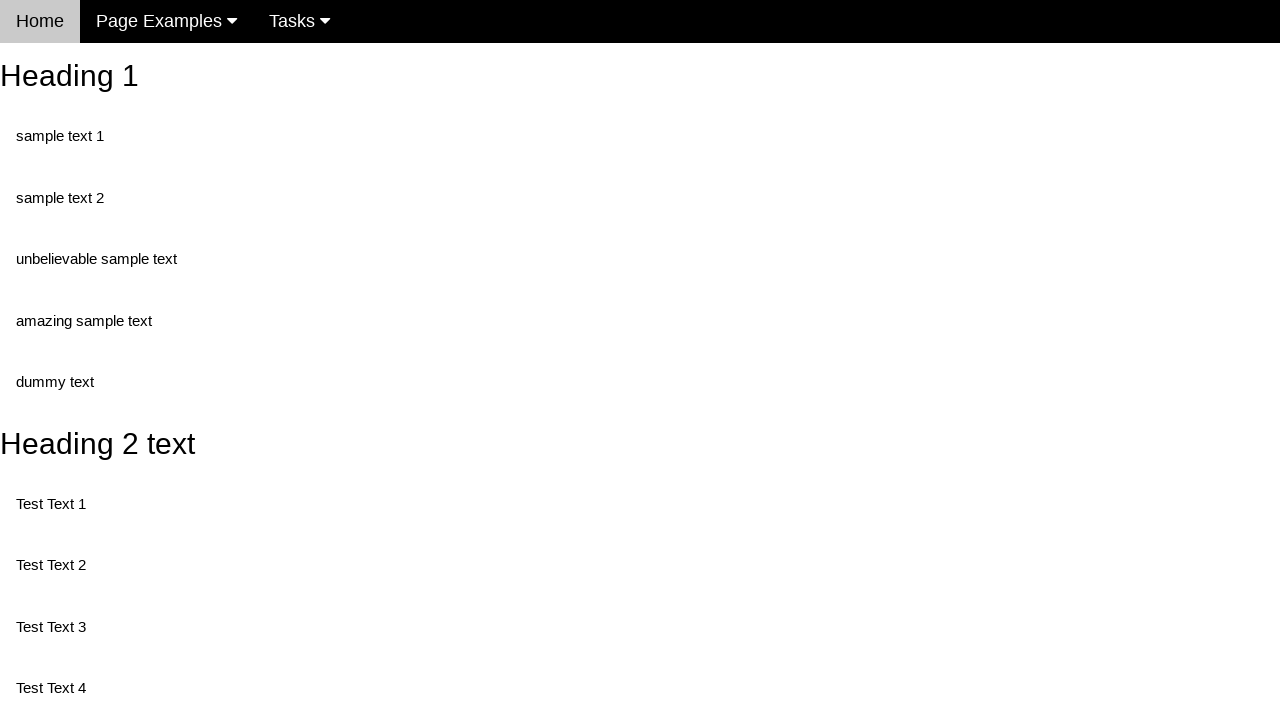

Verified Test Text 1 element found by CSS selector
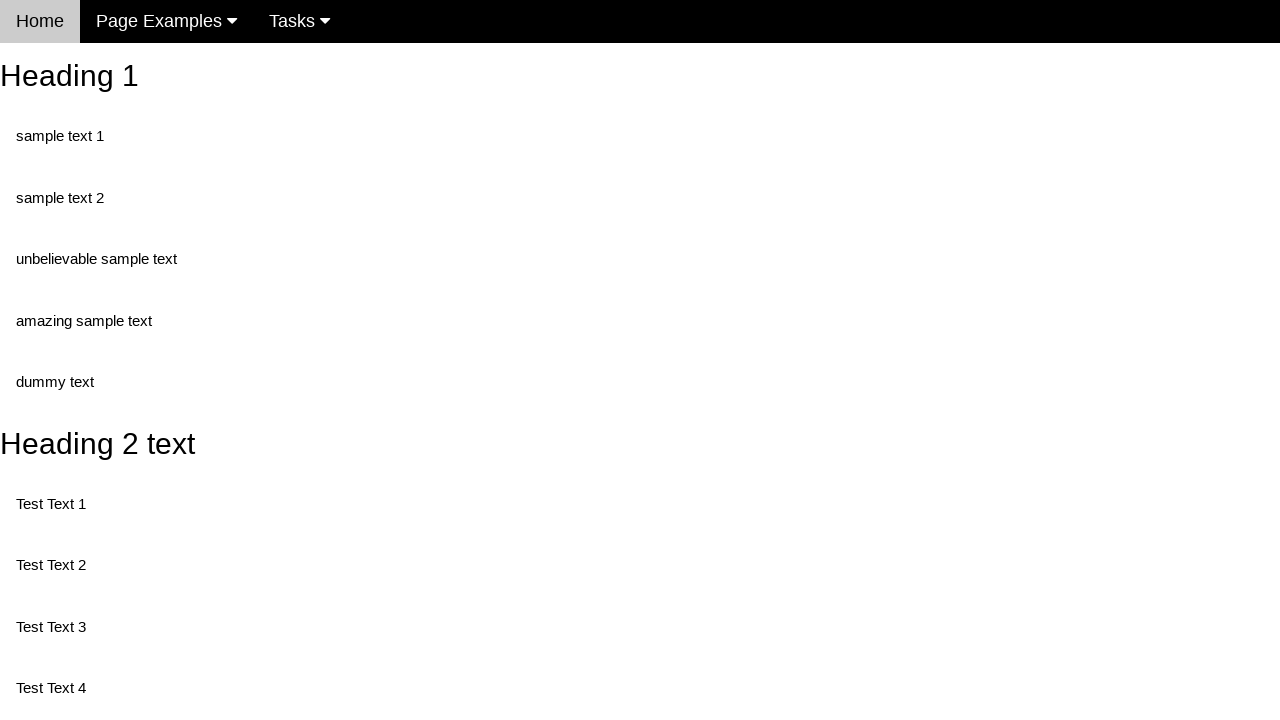

Verified Test Text 2 element found by CSS selector
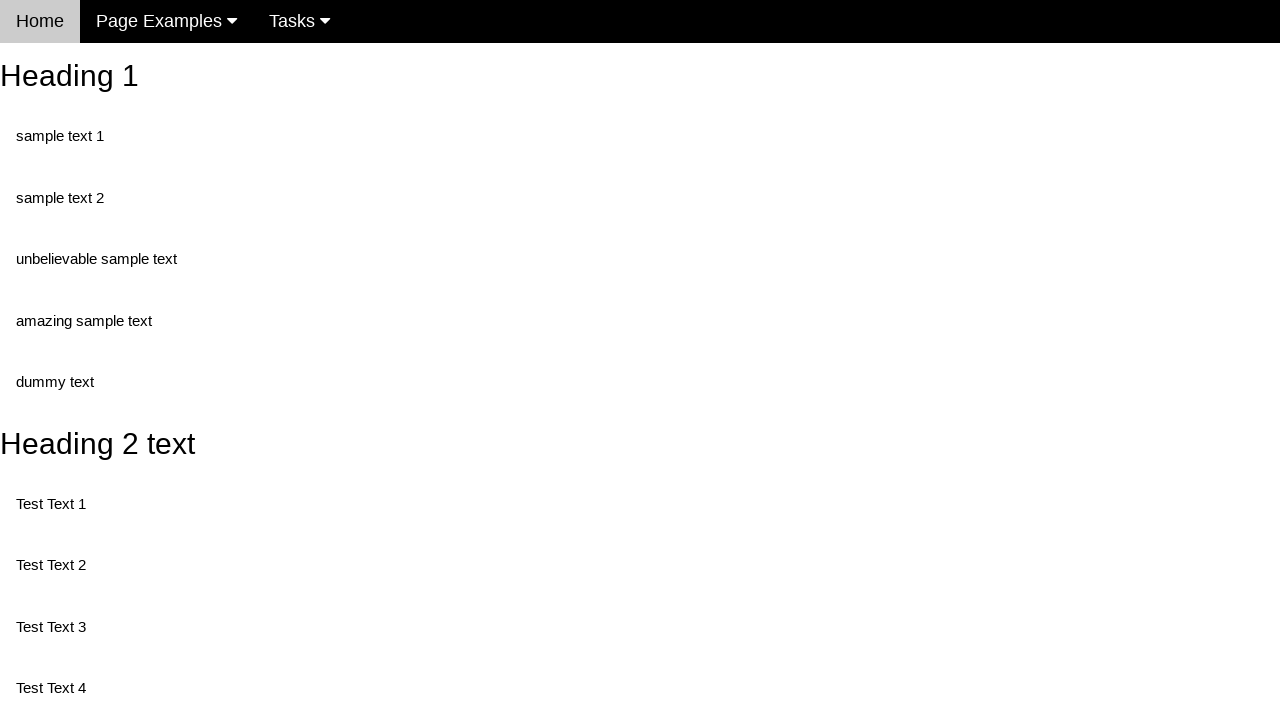

Verified Test Text 3 element found by CSS selector
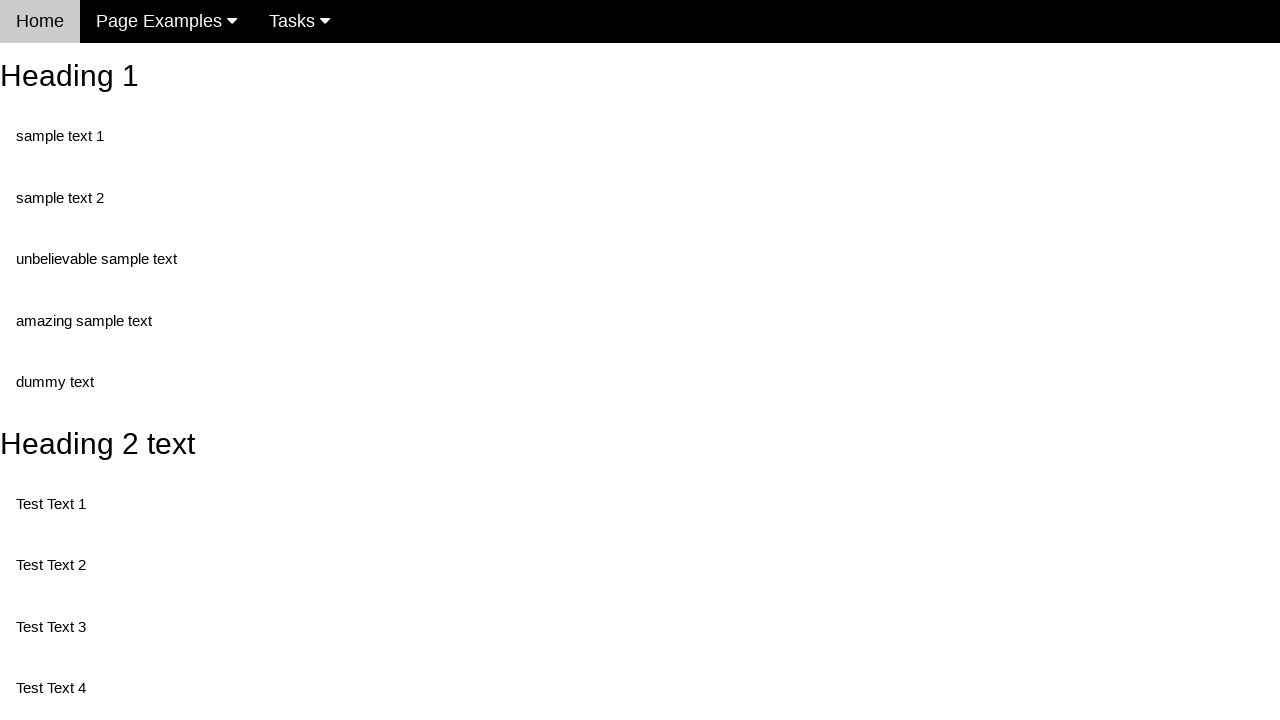

Verified button element found by CSS selector
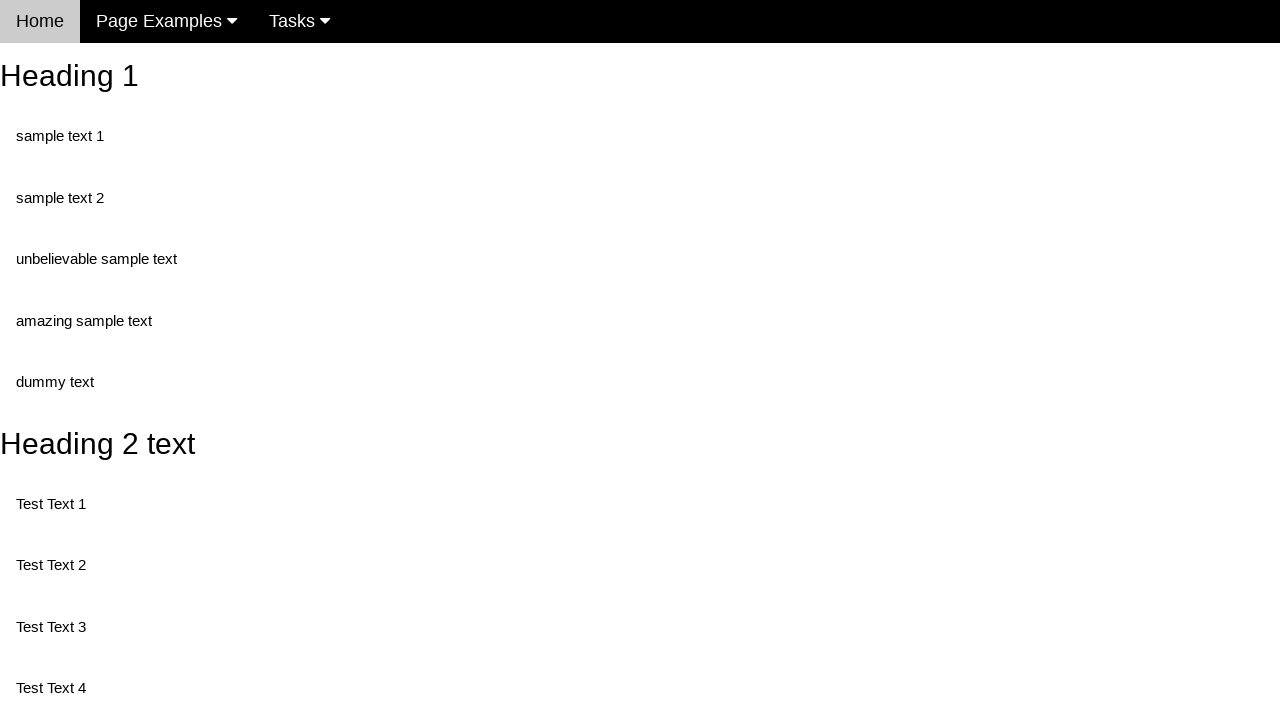

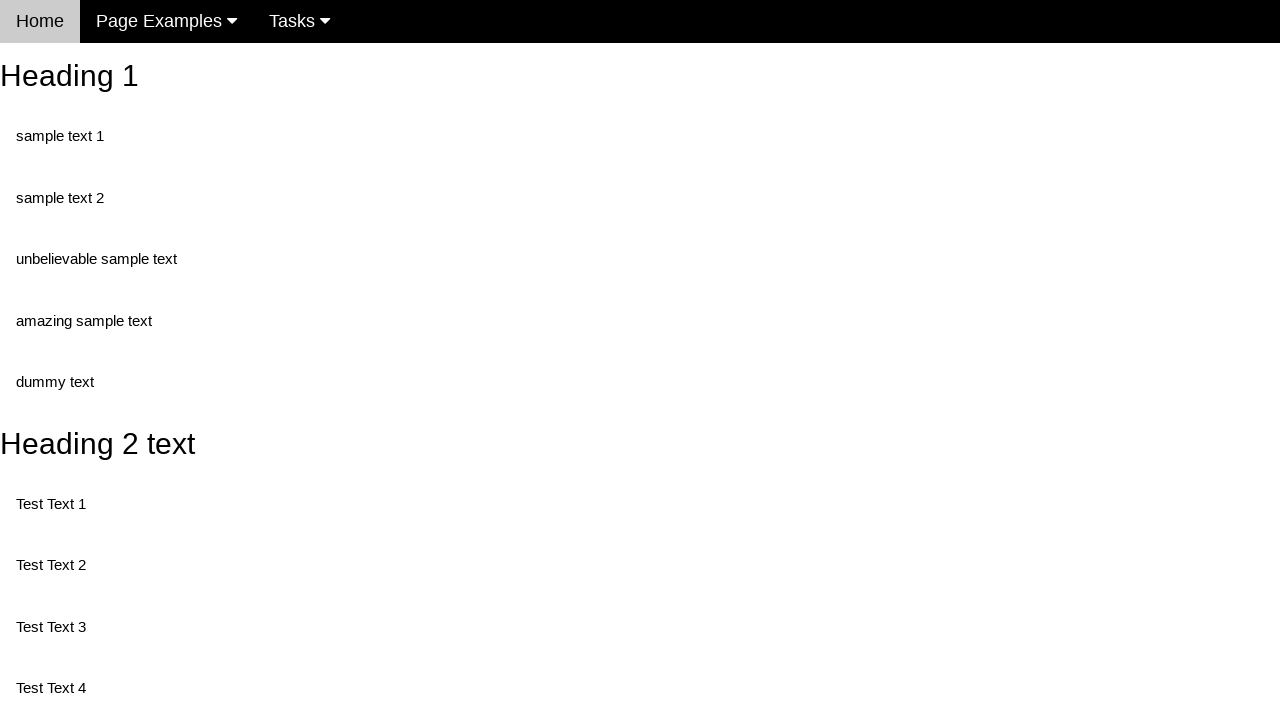